Tests clicking the first checkbox to select it and verifies it becomes selected

Starting URL: https://the-internet.herokuapp.com/checkboxes

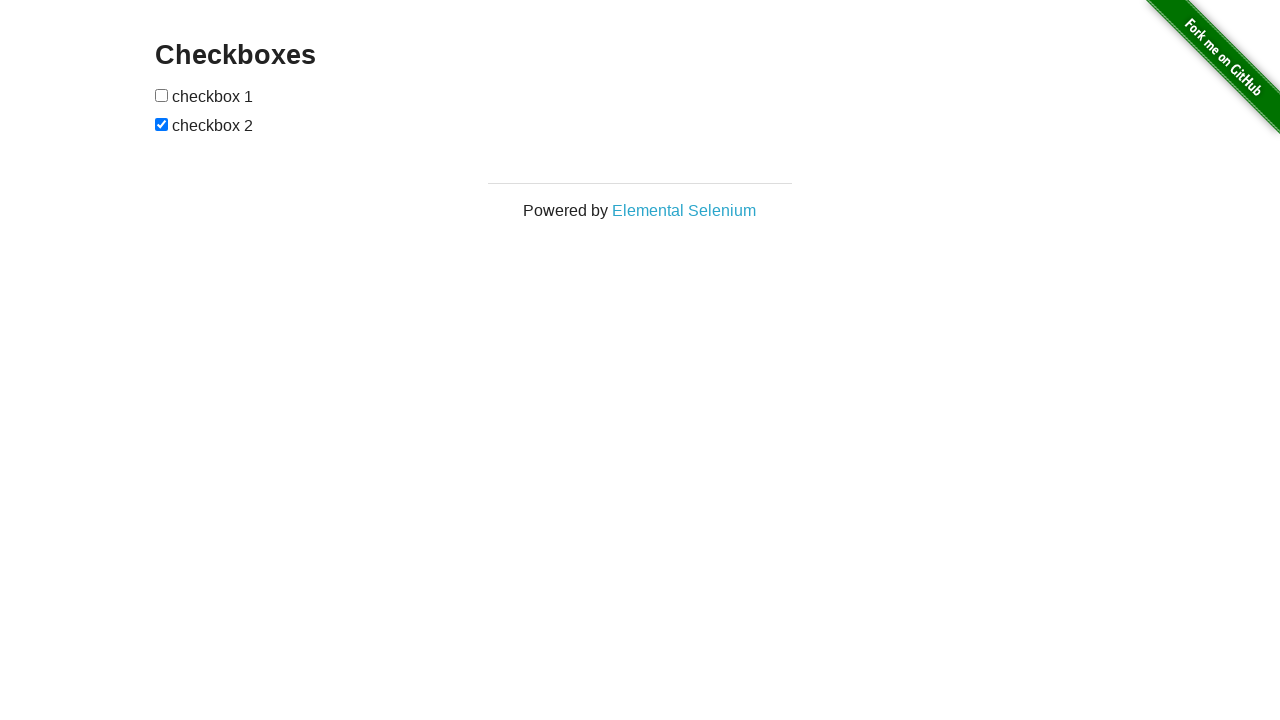

Navigated to checkboxes page
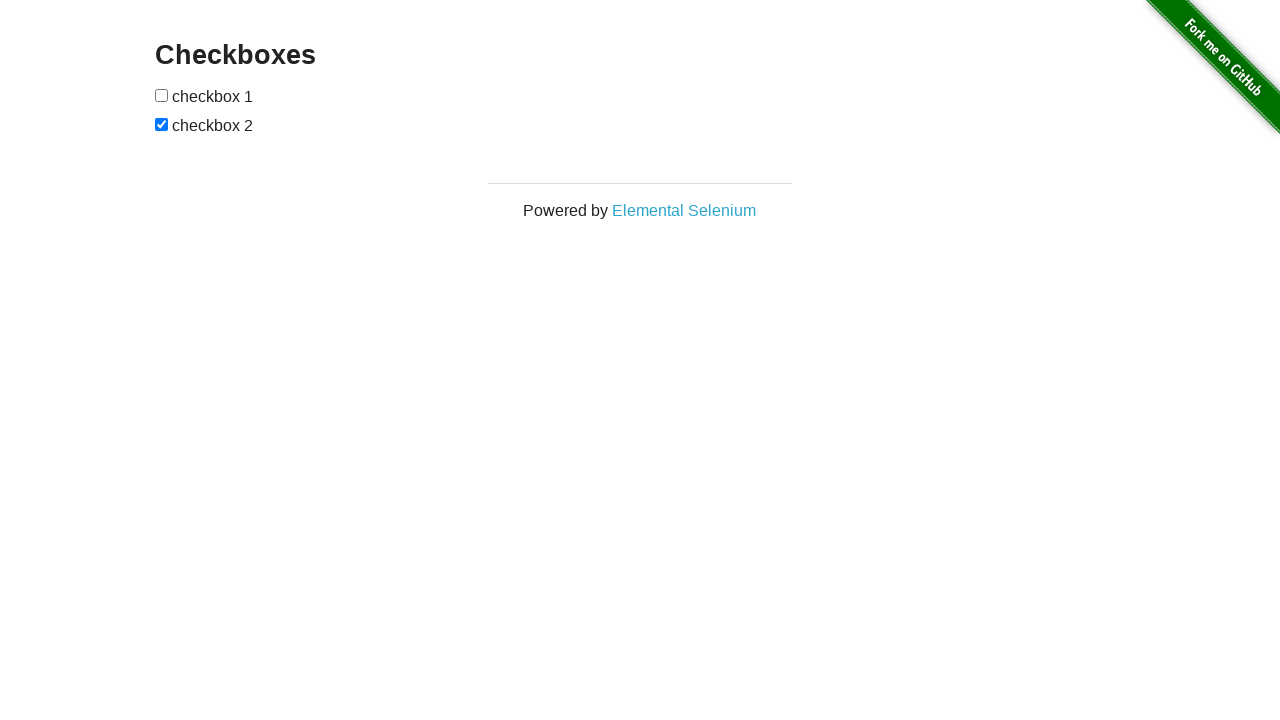

Clicked the first checkbox to select it at (162, 95) on xpath=//form[@id='checkboxes']//input[1]
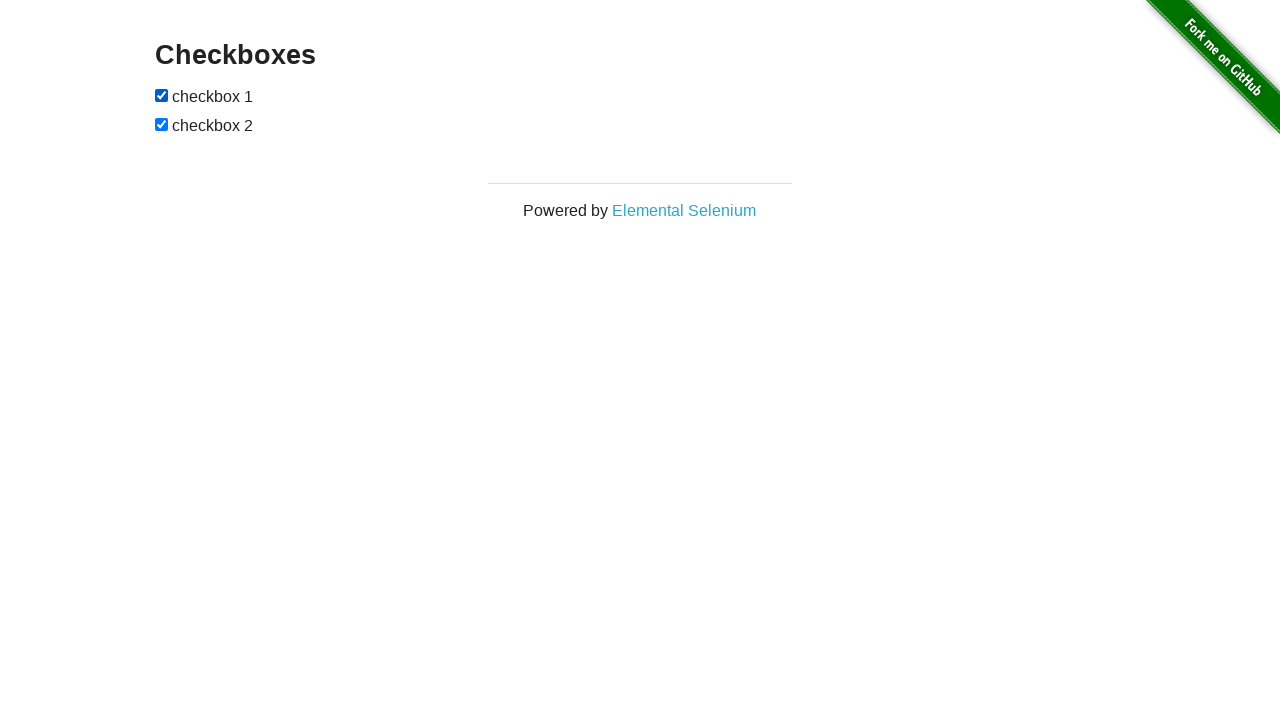

Located the first checkbox element
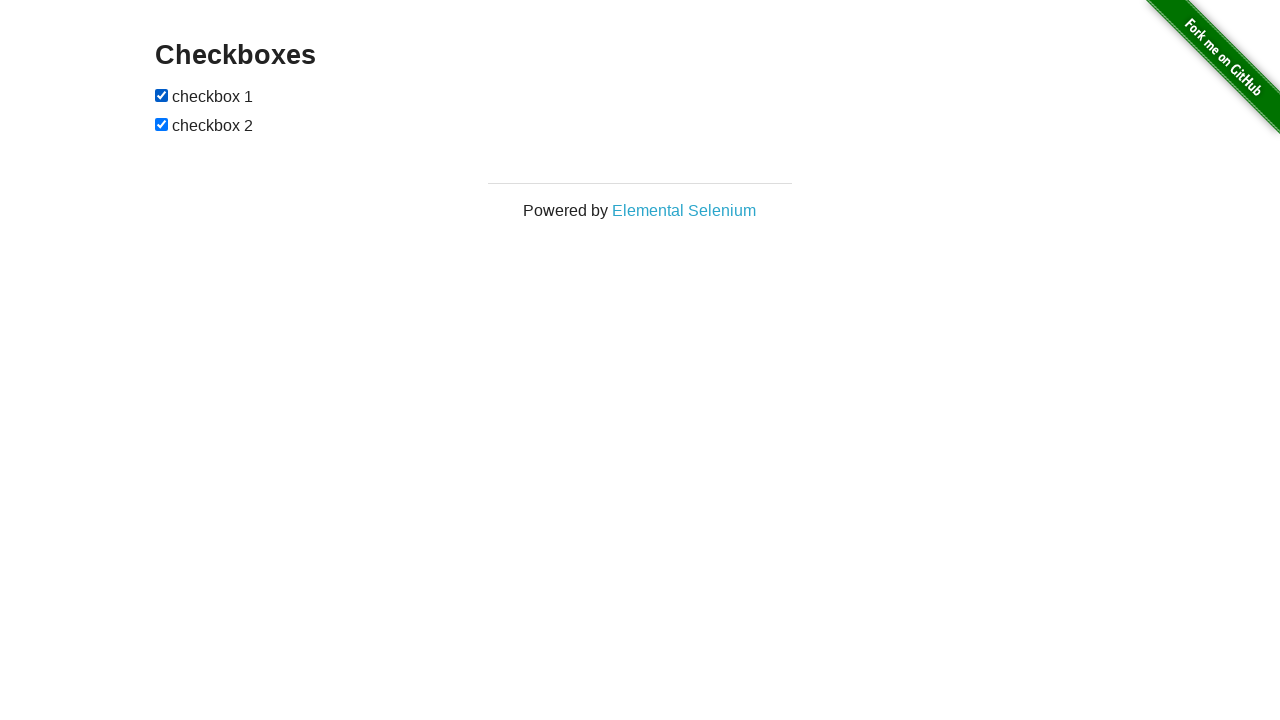

Verified that the first checkbox is now selected
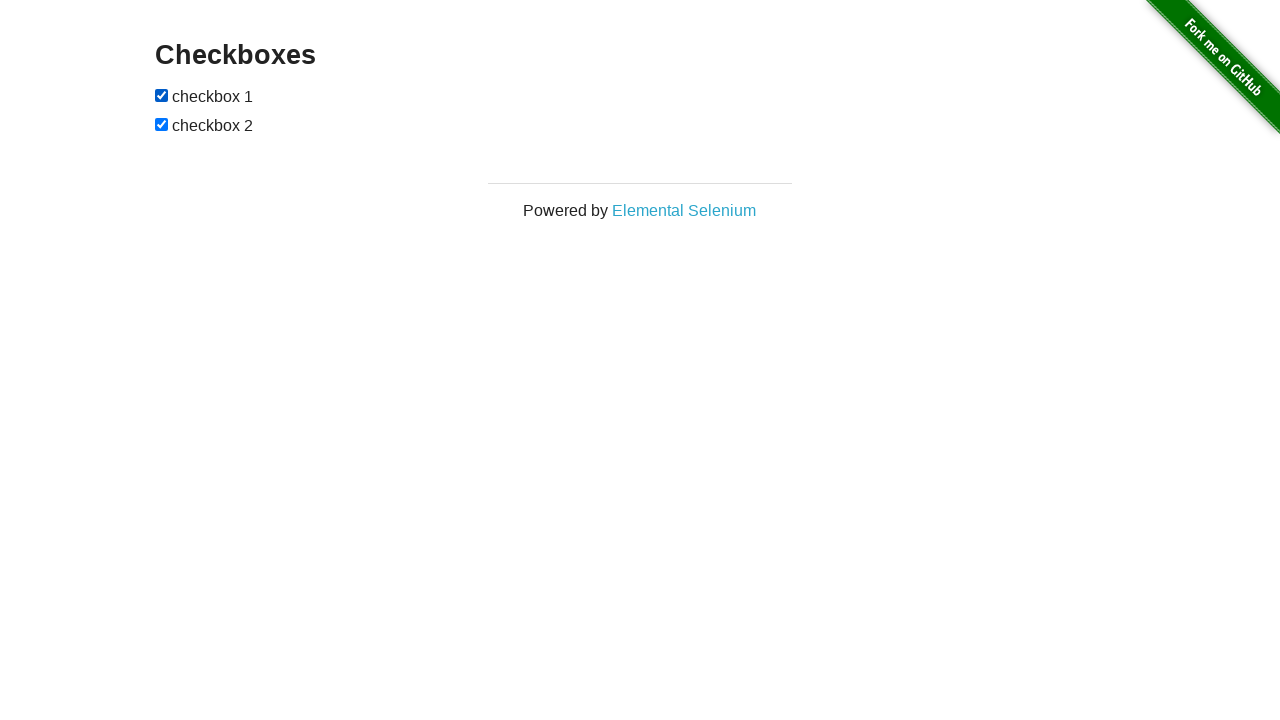

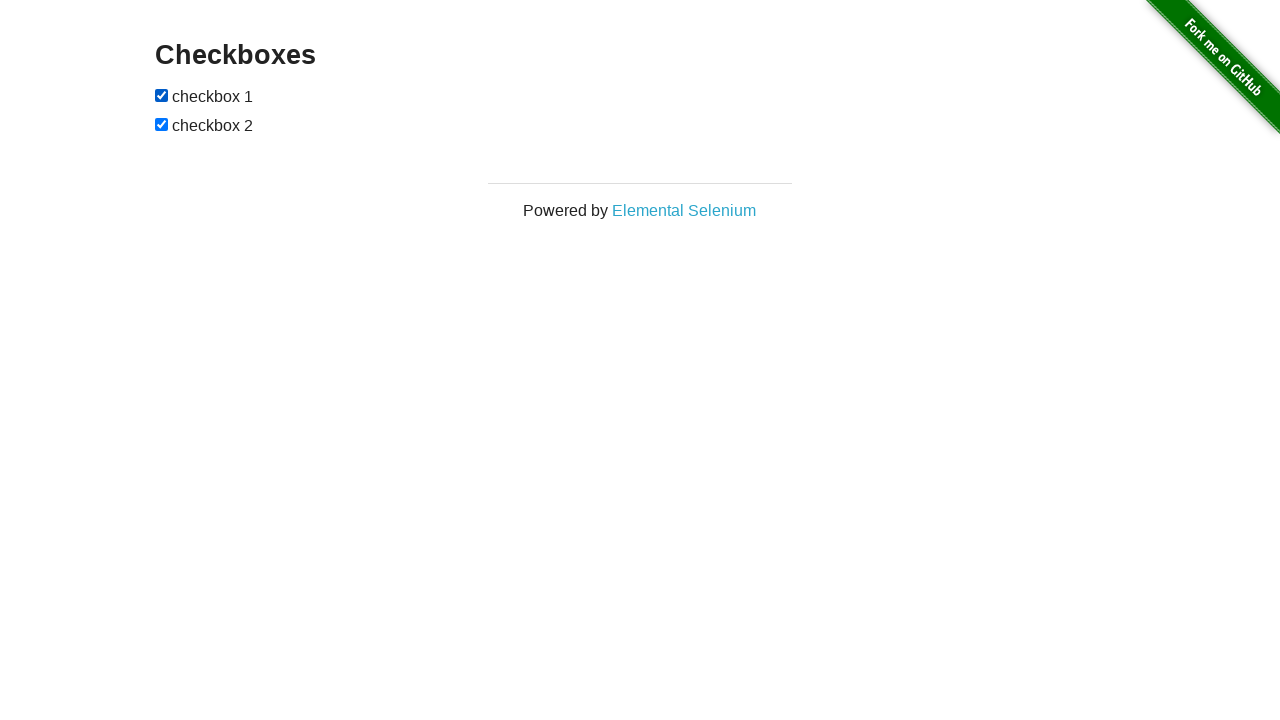